Simple browser navigation test that opens the SyntaxTechs website homepage

Starting URL: https://syntaxtechs.com

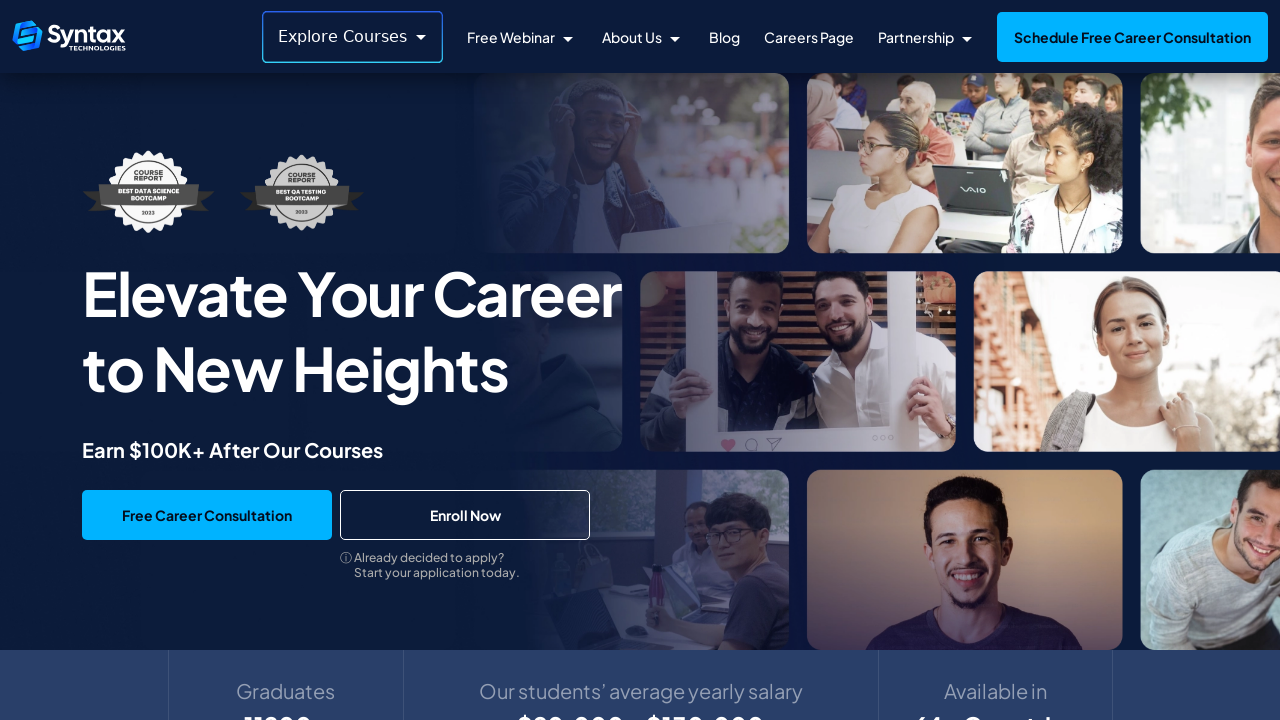

Waited for page to reach domcontentloaded state
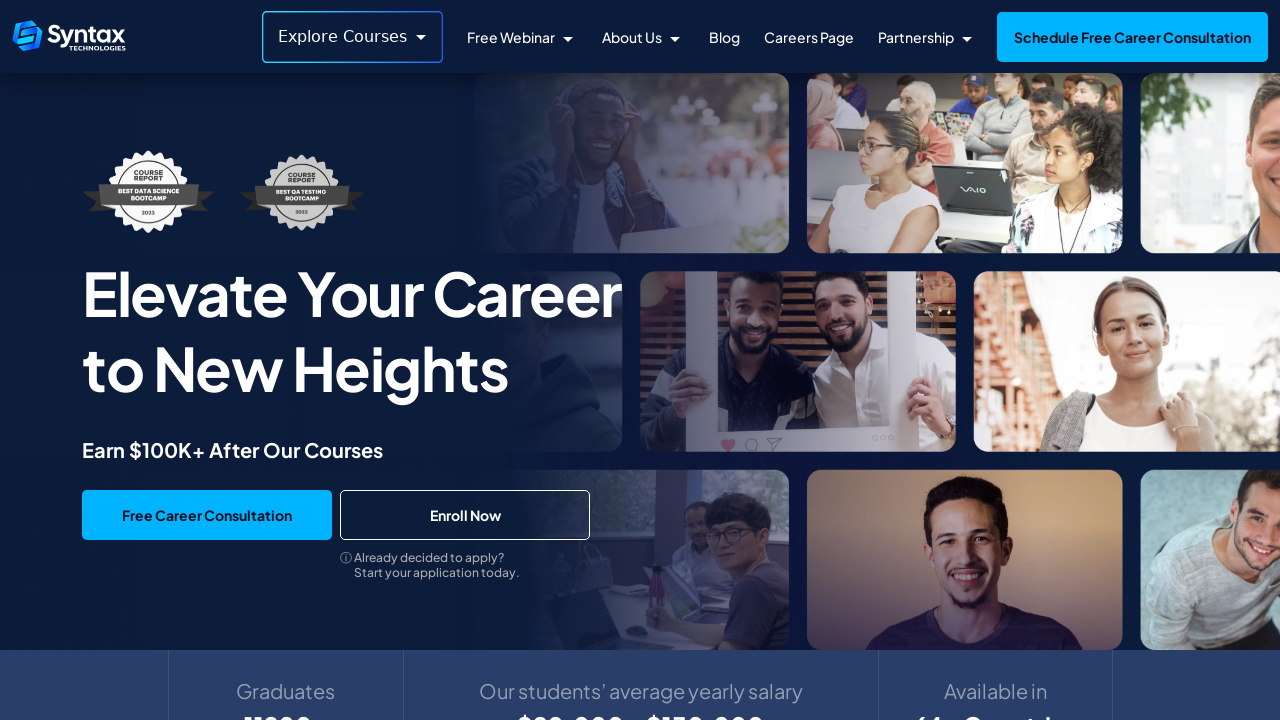

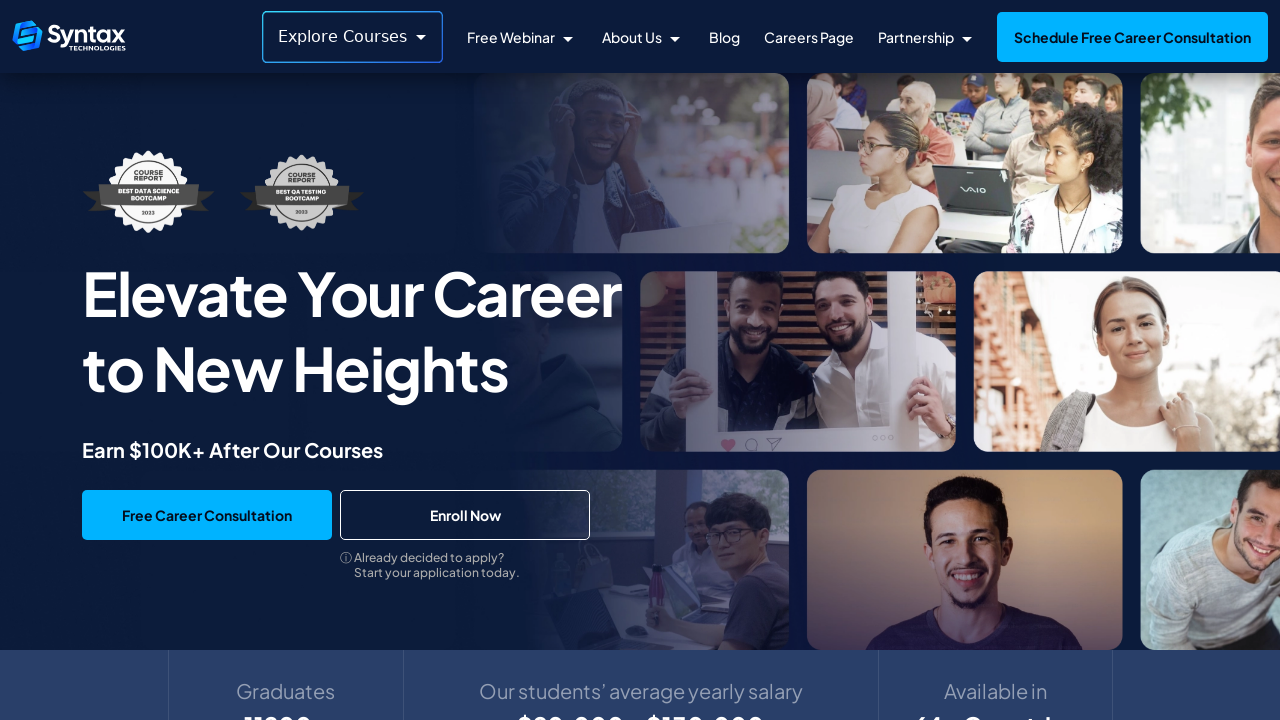